Selects the second option in a dropdown menu using index selection

Starting URL: https://the-internet.herokuapp.com/dropdown

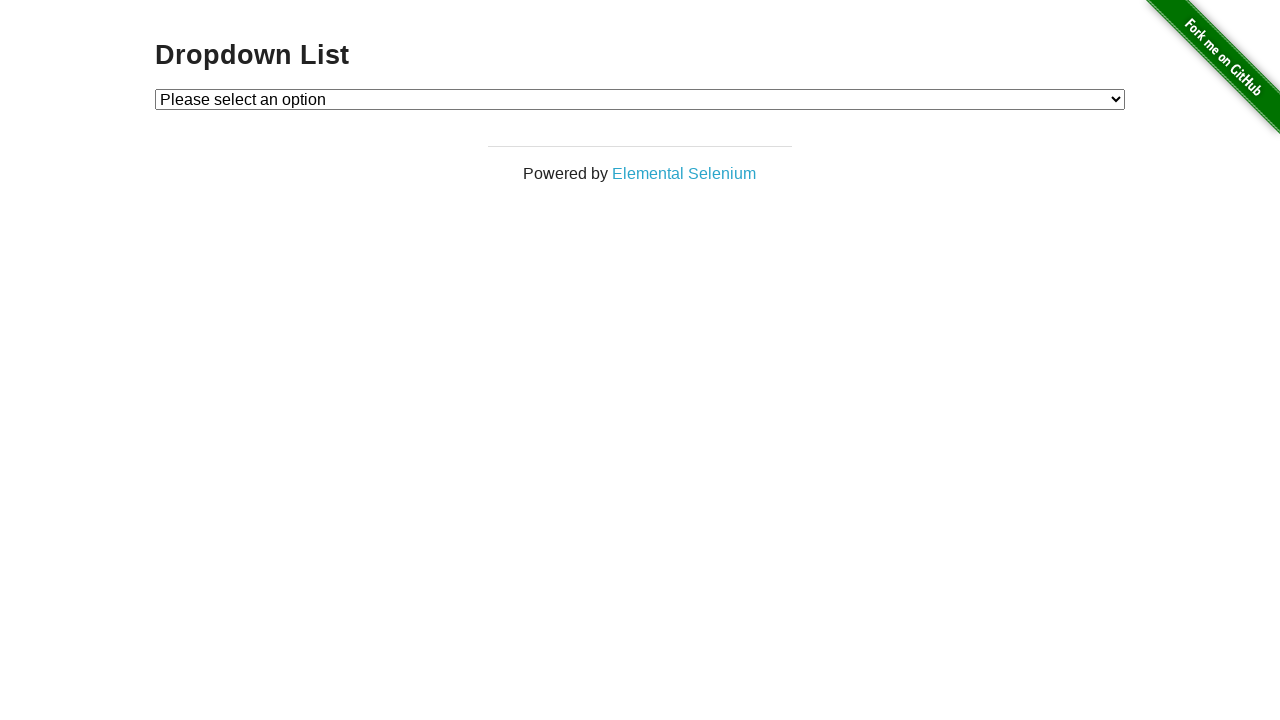

Navigated to dropdown page
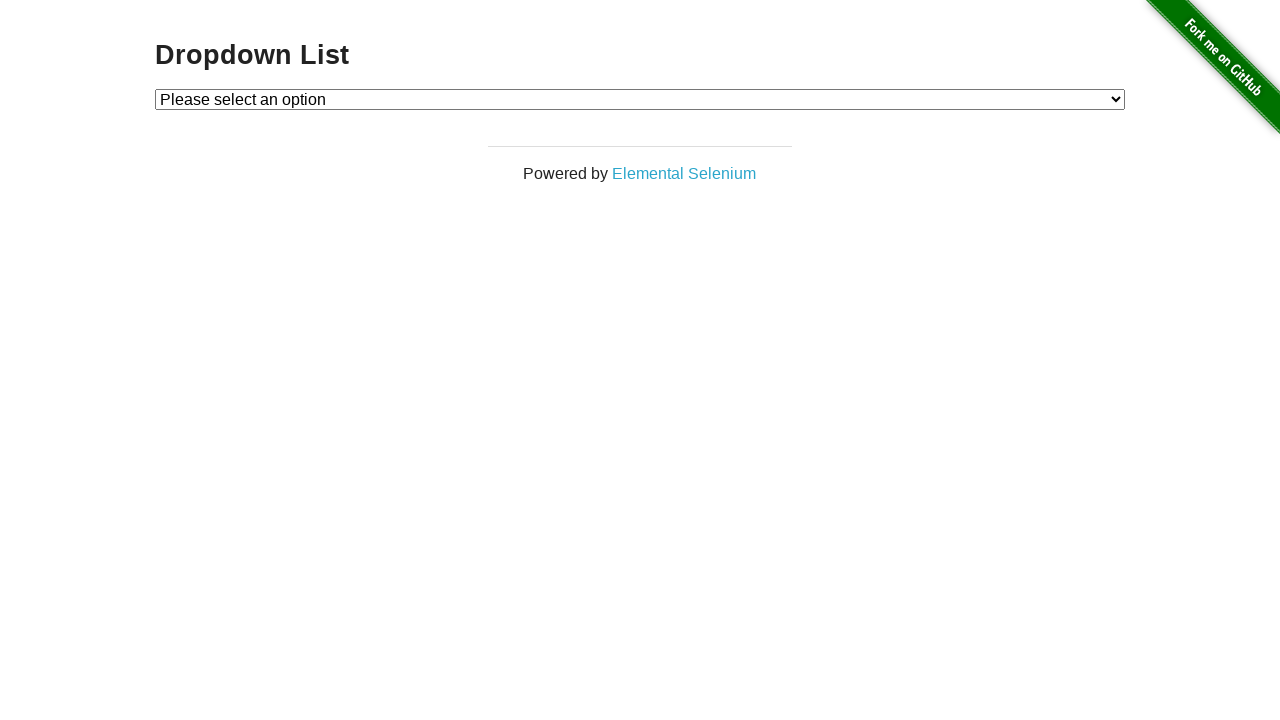

Selected the second option in the dropdown menu using index selection on #dropdown
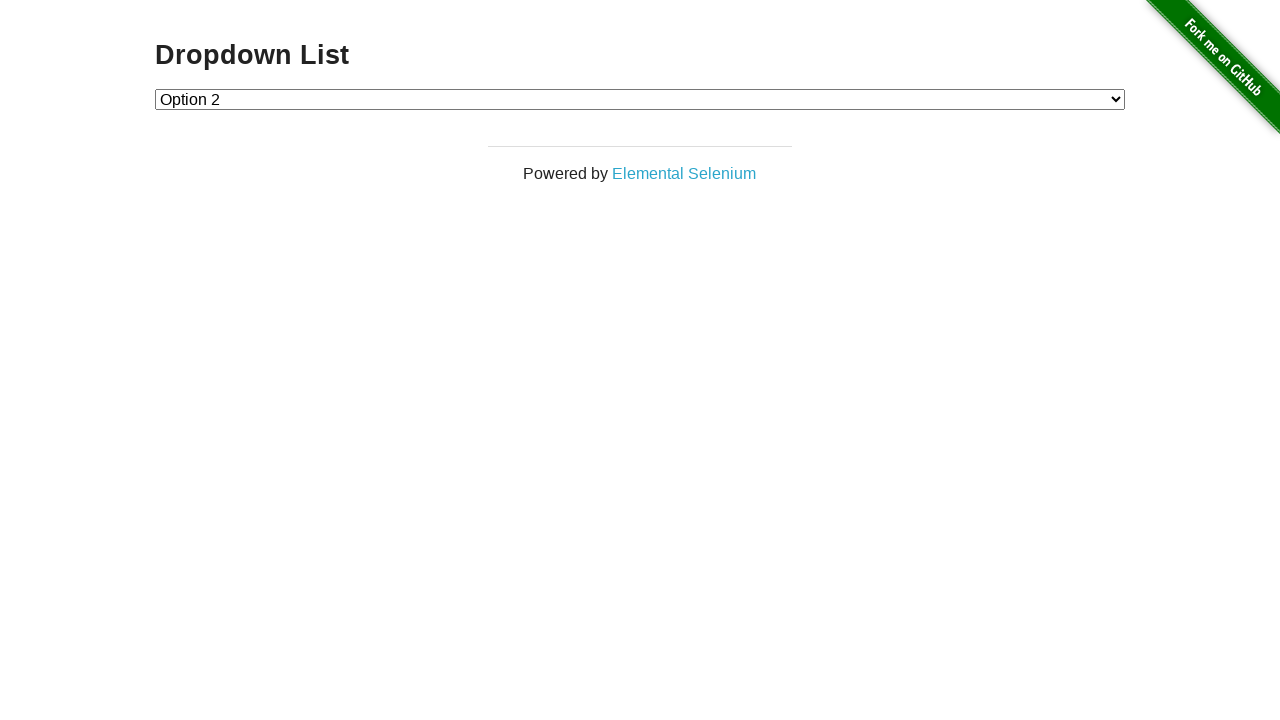

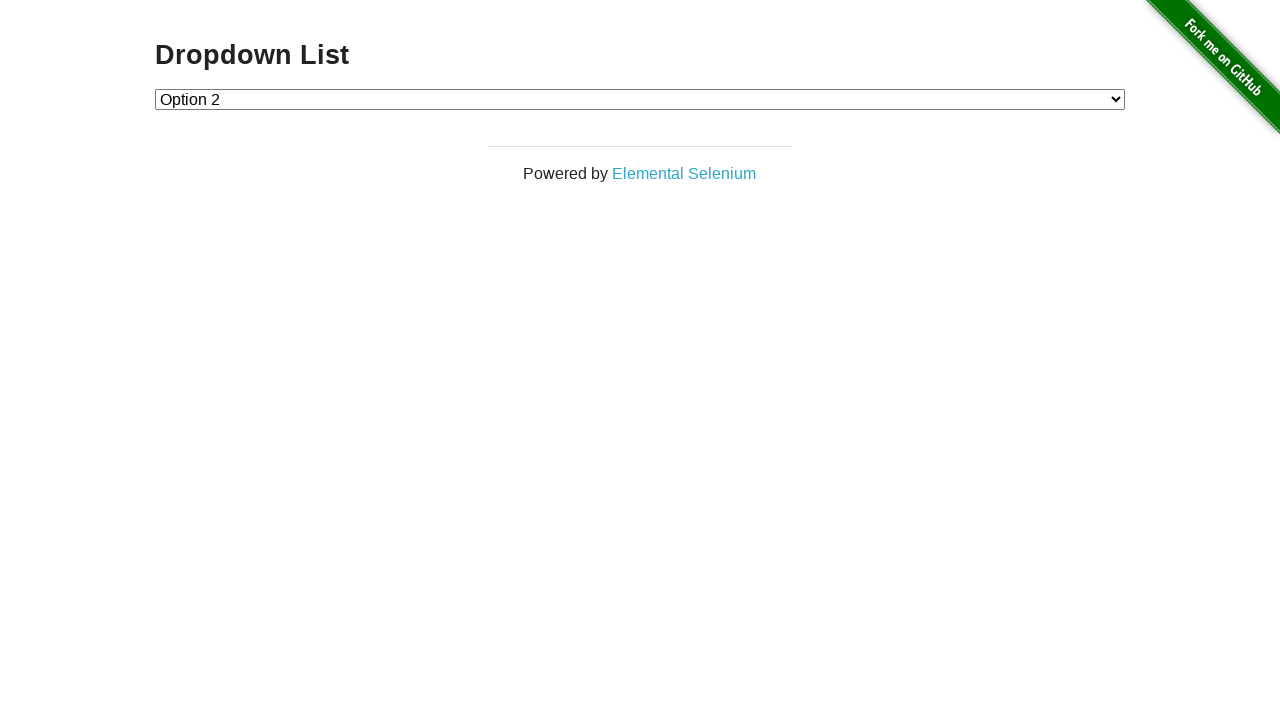